Tests window handling functionality by clicking a button that opens a new window, then switching back to the parent window using window handles.

Starting URL: https://leafground.com/window.xhtml

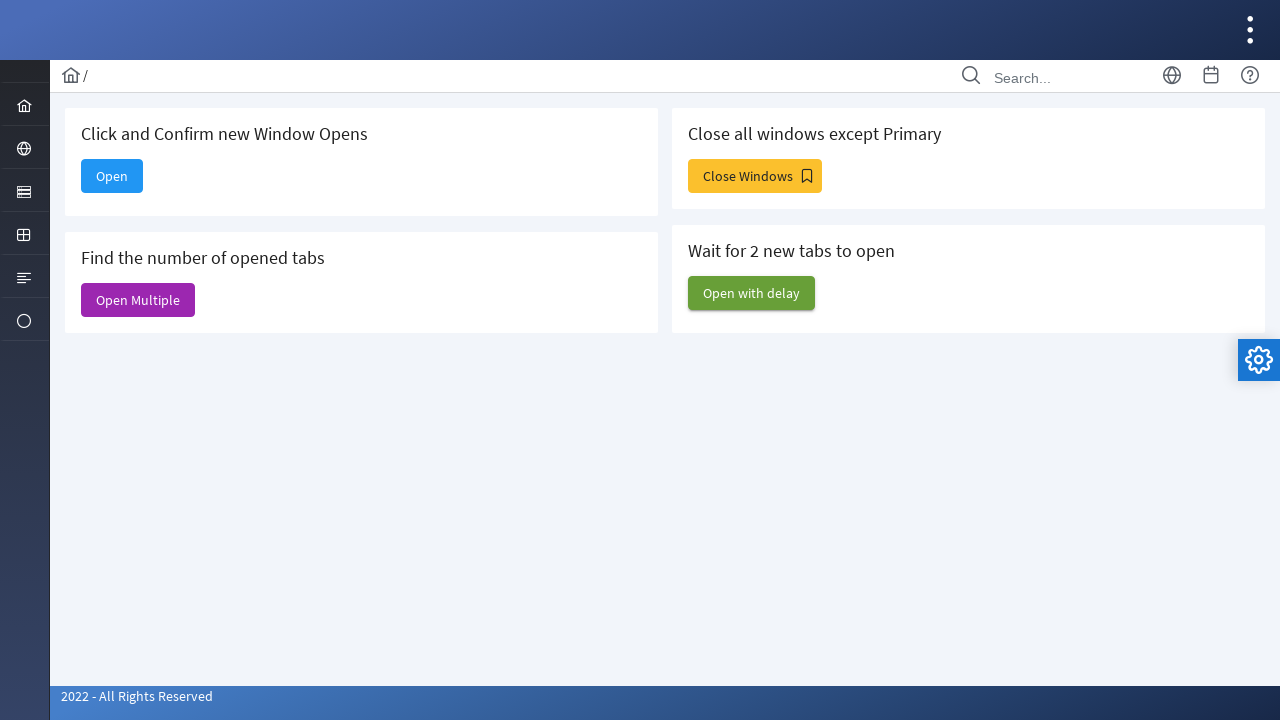

Clicked the 4th button to open a new window at (752, 293) on (//span[@class='ui-button-text ui-c'])[4]
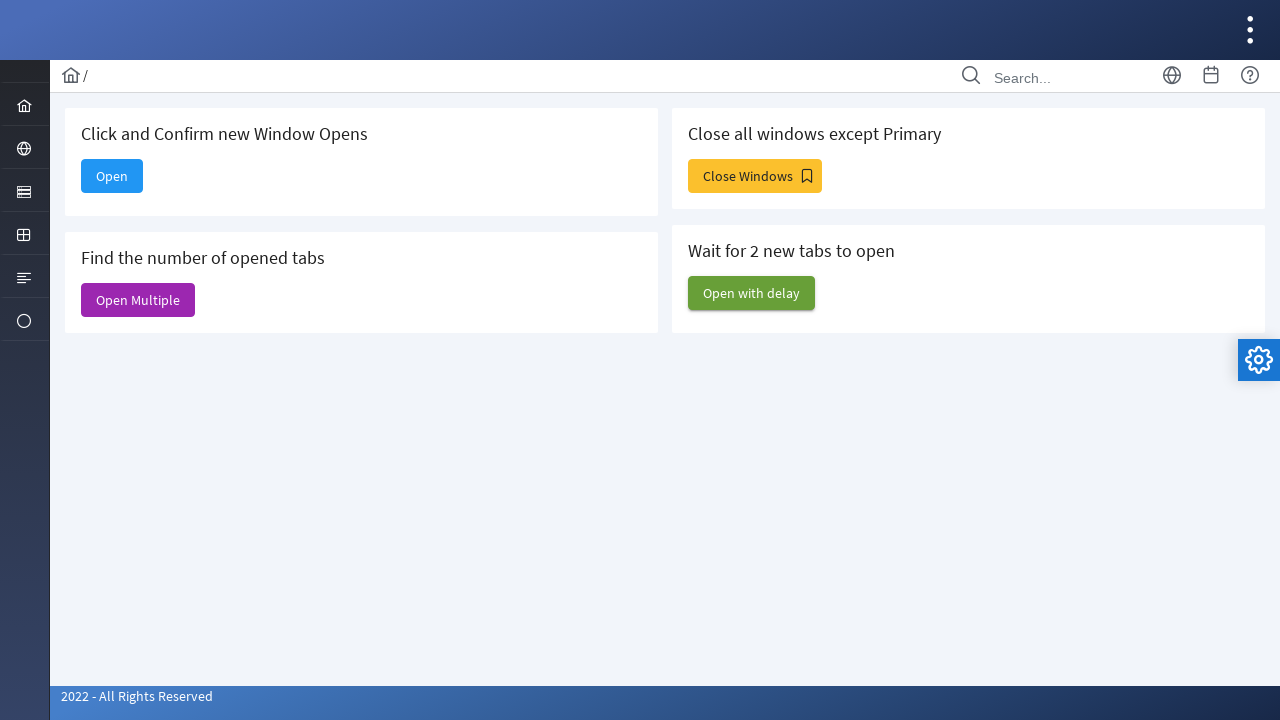

Waited 5 seconds for new window to open
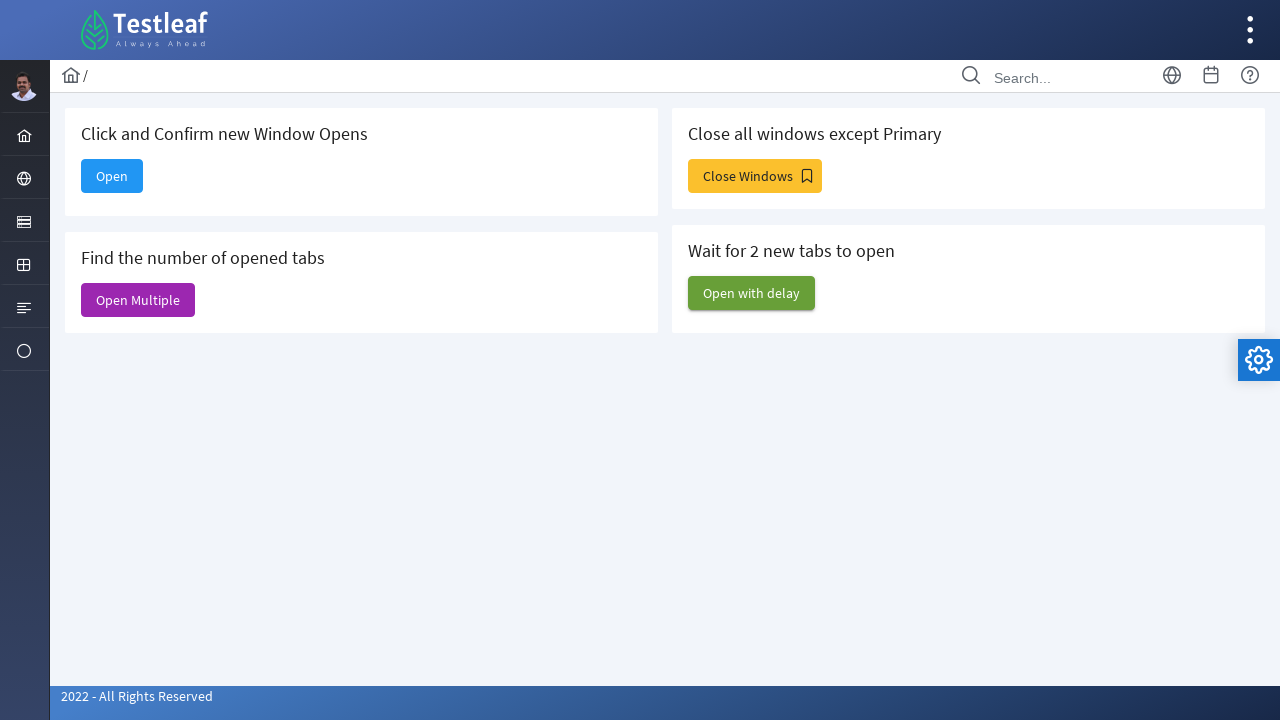

Retrieved all pages from context
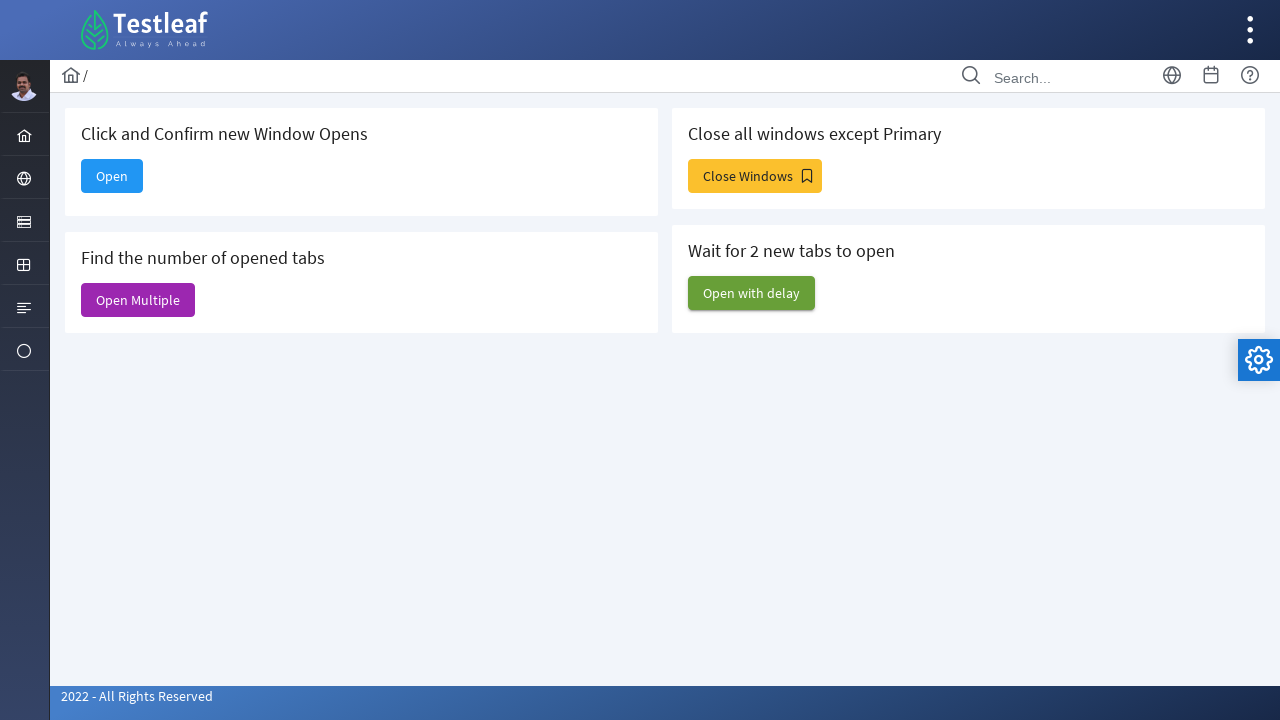

Switched back to parent window using window handles
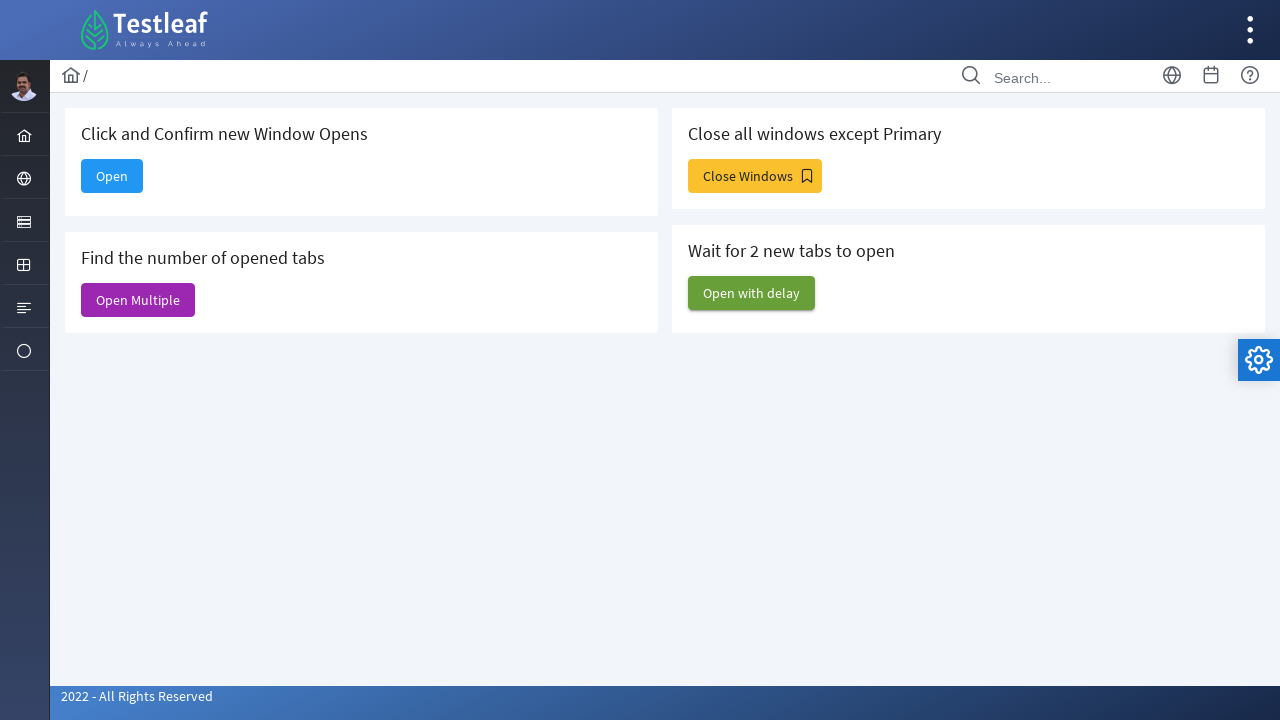

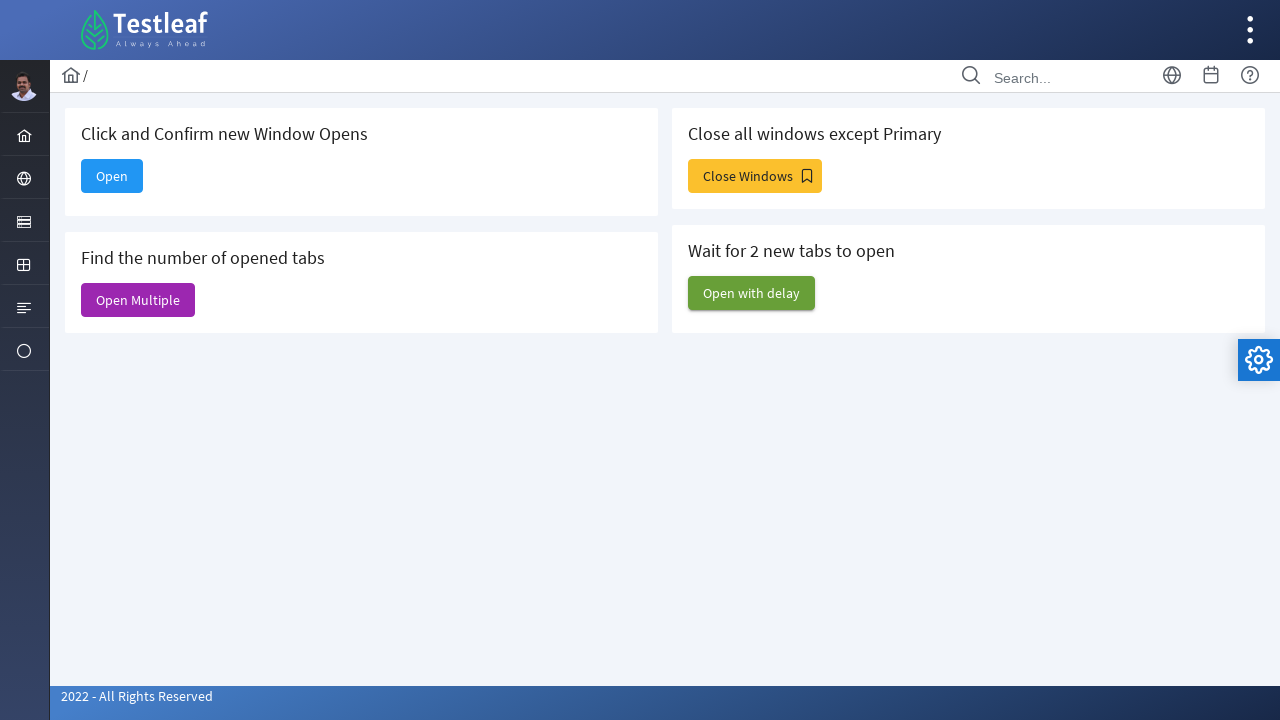